Tests drag and drop functionality by moving a draggable element in multiple directions and then dropping it onto a target element

Starting URL: https://bonigarcia.dev/selenium-webdriver-java/drag-and-drop.html

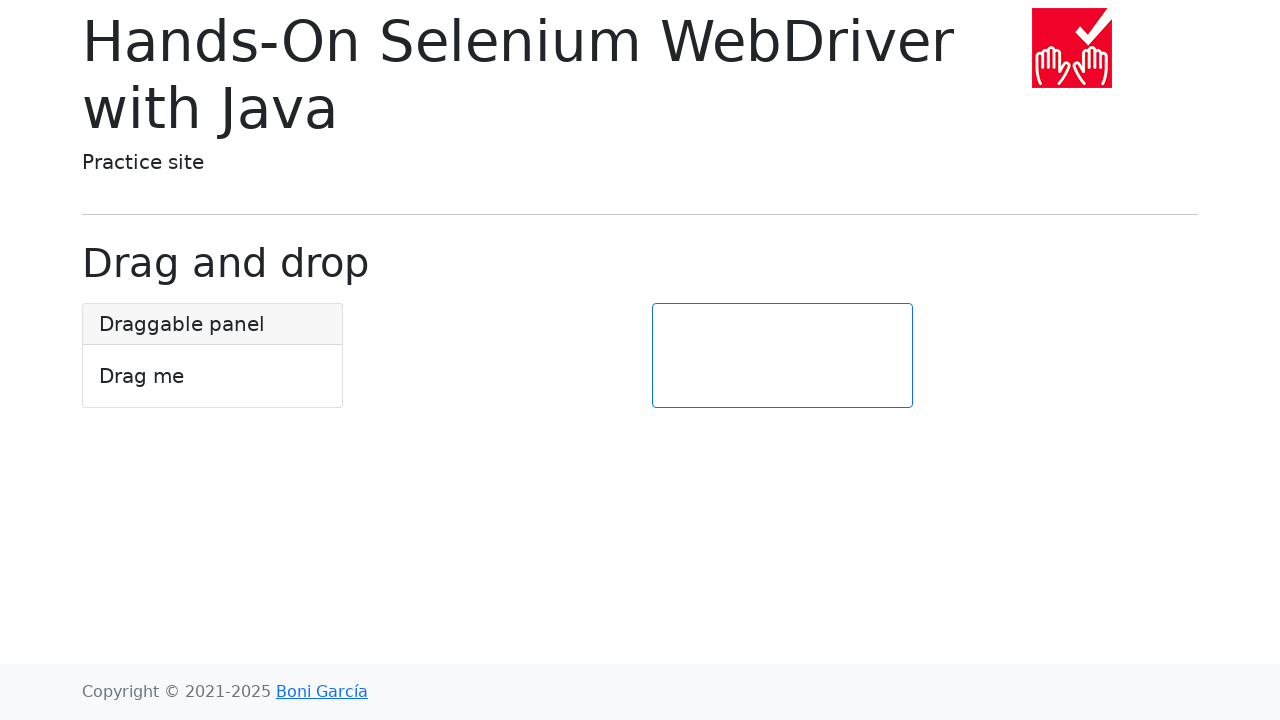

Located draggable element with ID 'draggable'
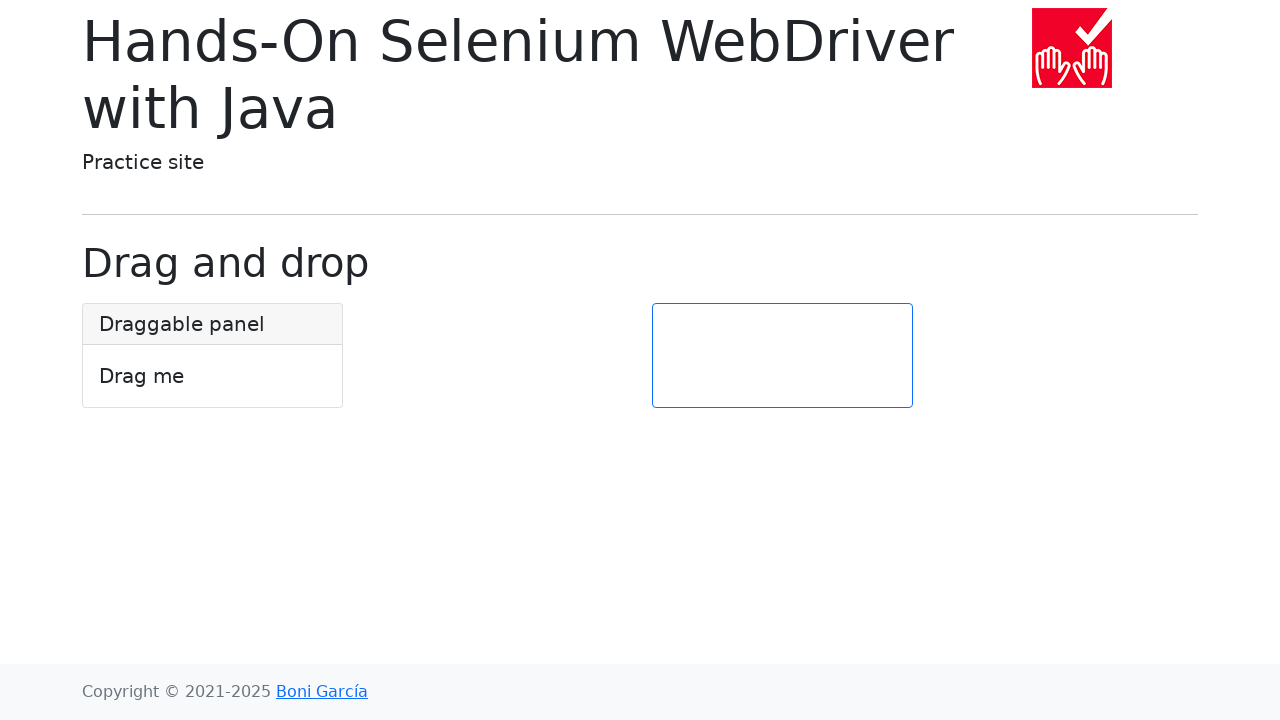

Located target element with ID 'target'
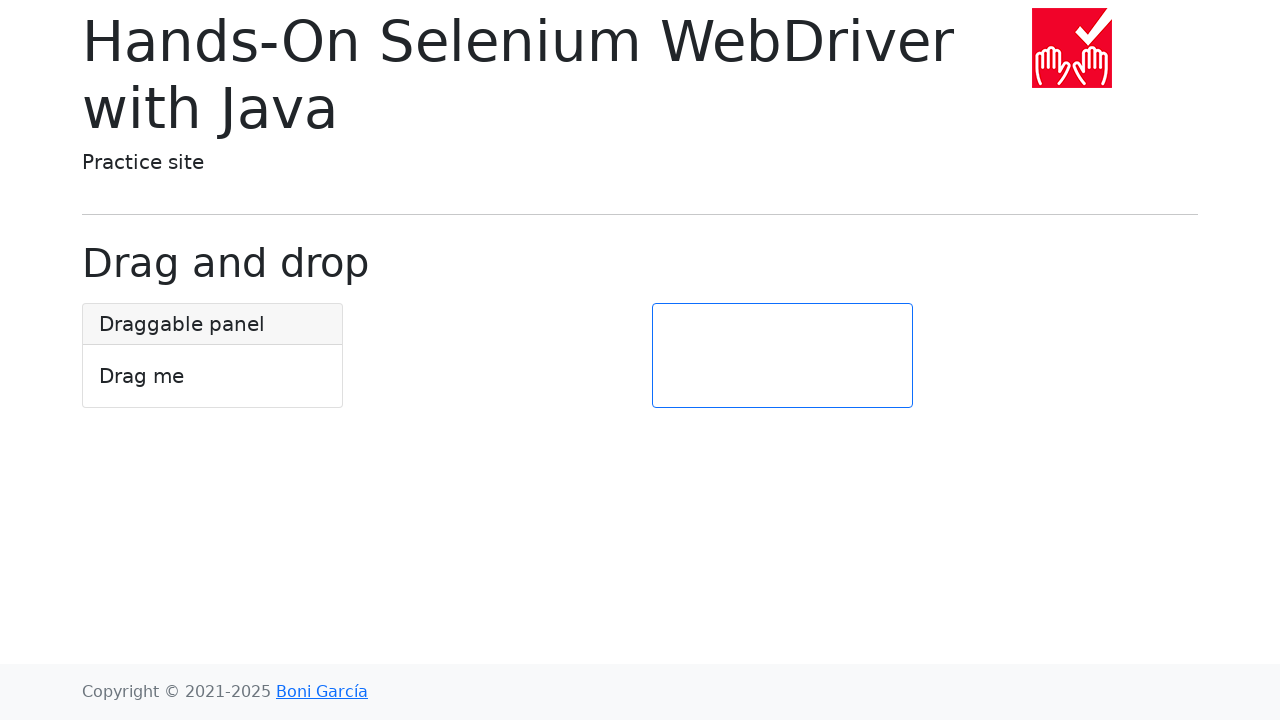

Retrieved bounding box of draggable element
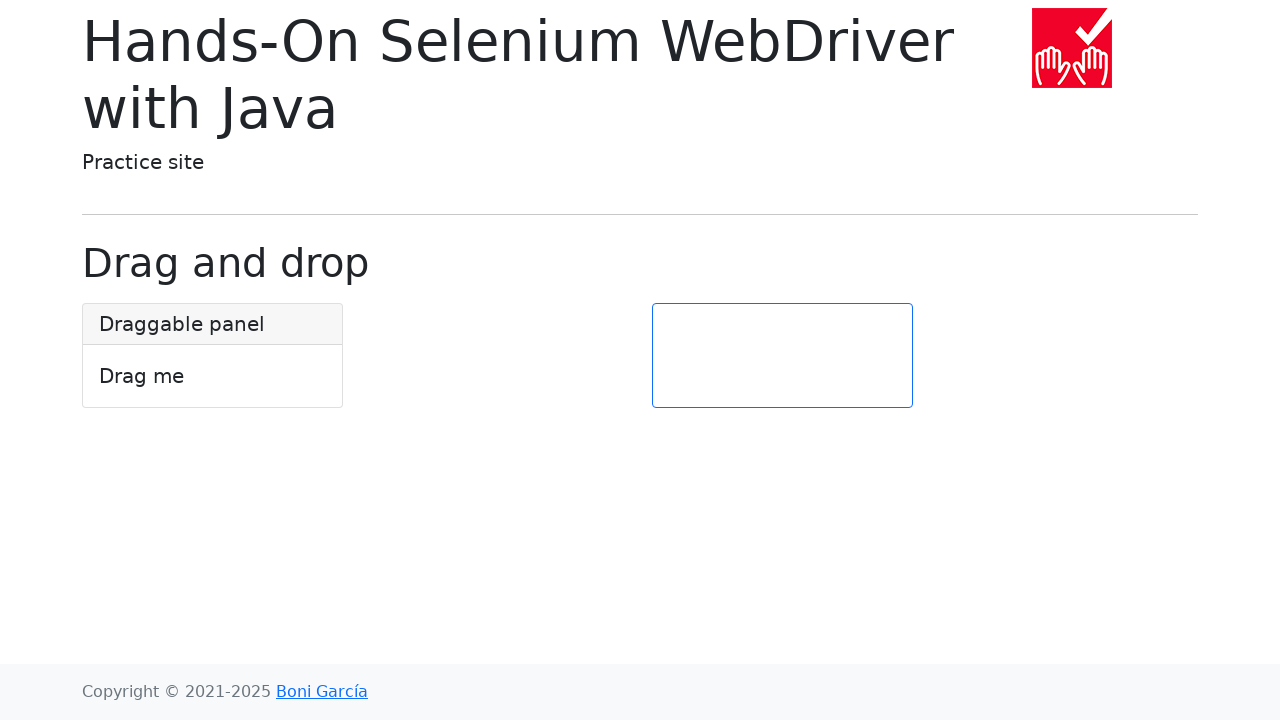

Calculated initial center position of draggable element
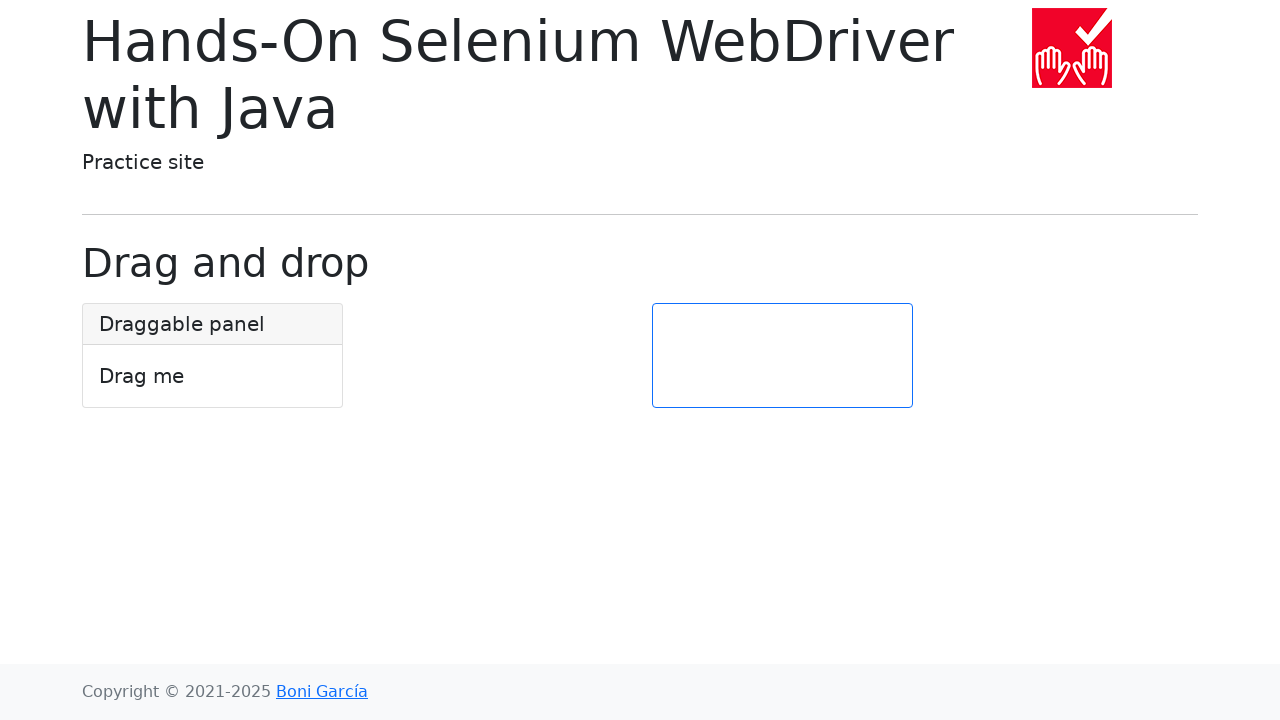

Moved mouse to initial center position at (212, 356)
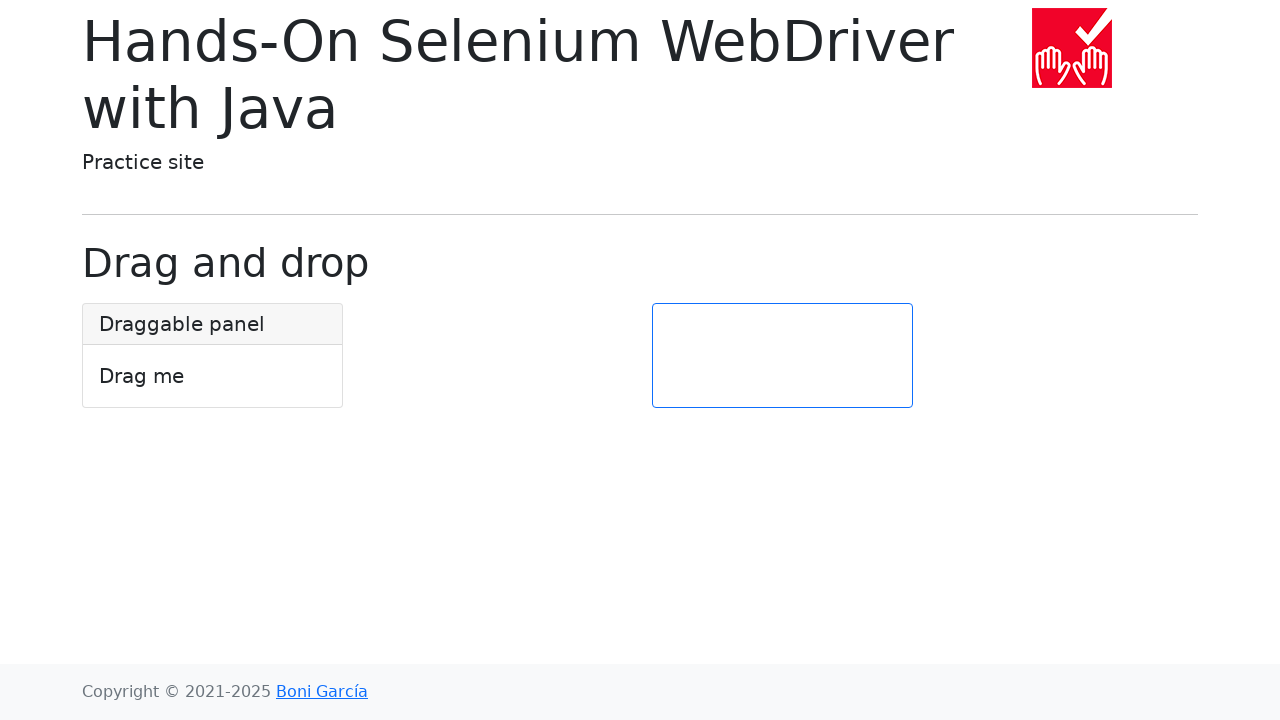

Pressed mouse button down at (212, 356)
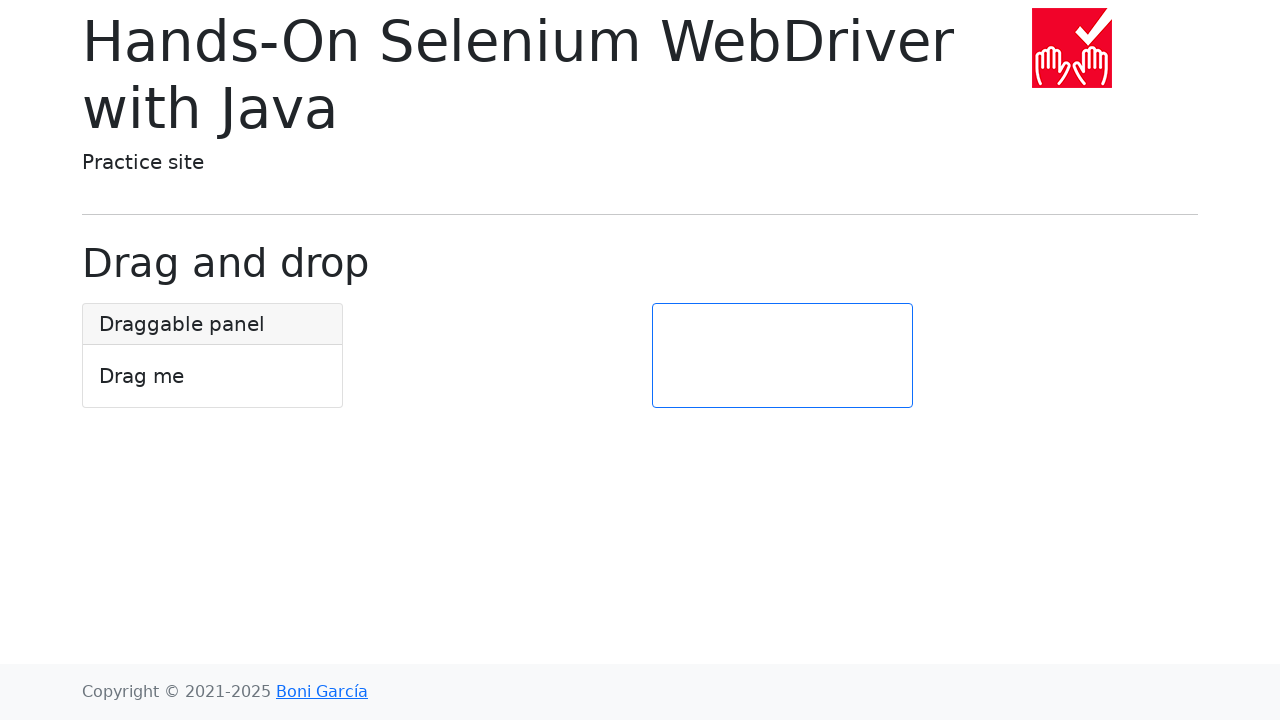

Dragged element right by 100 pixels at (312, 356)
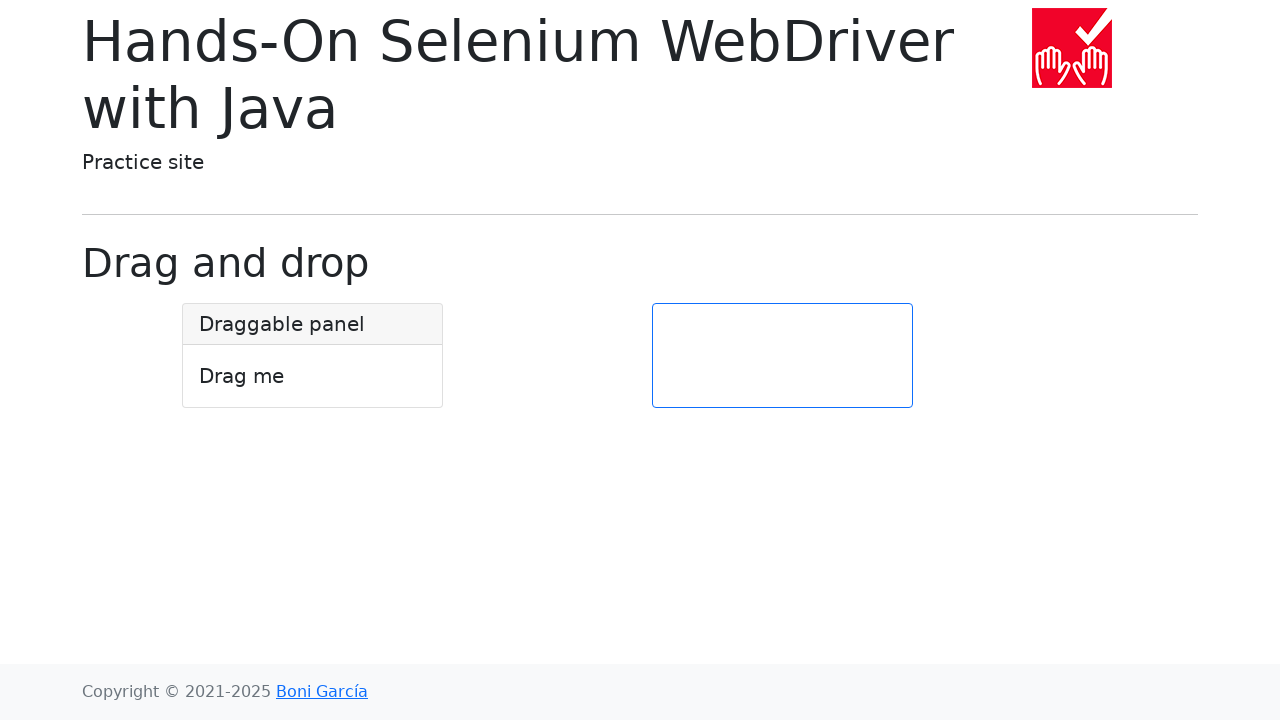

Released mouse button after dragging right at (312, 356)
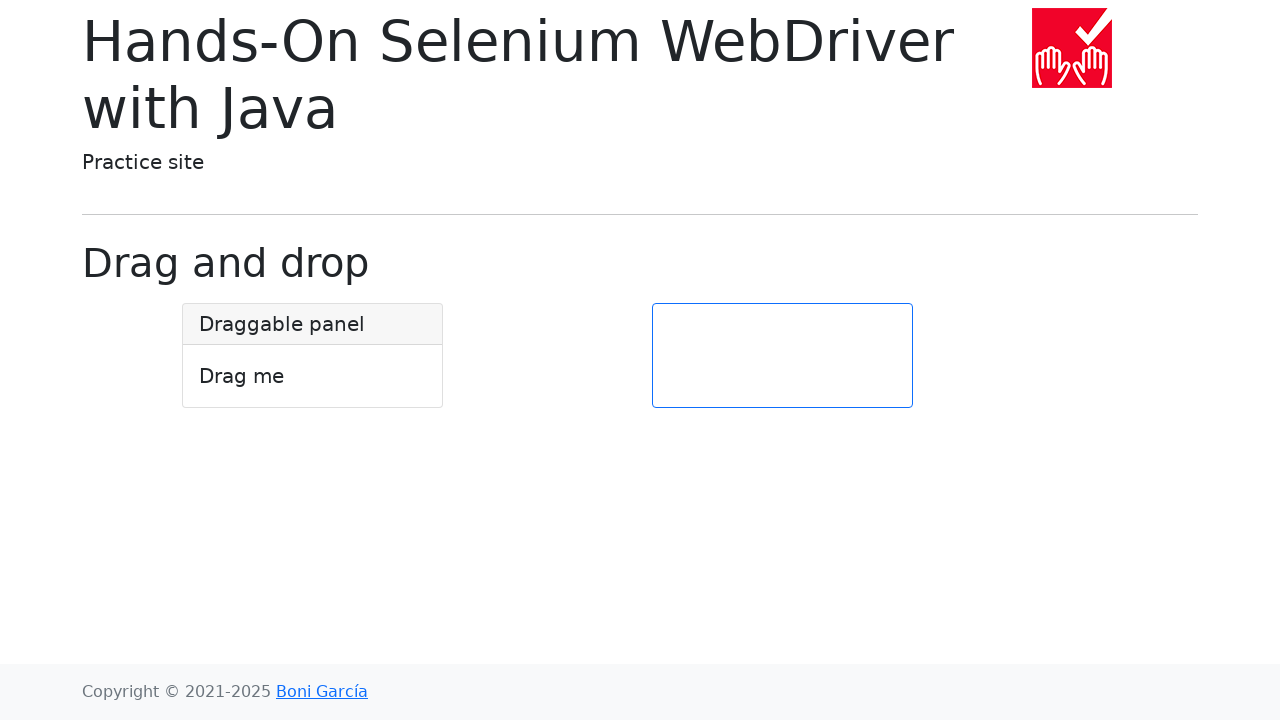

Moved mouse to position after right drag at (312, 356)
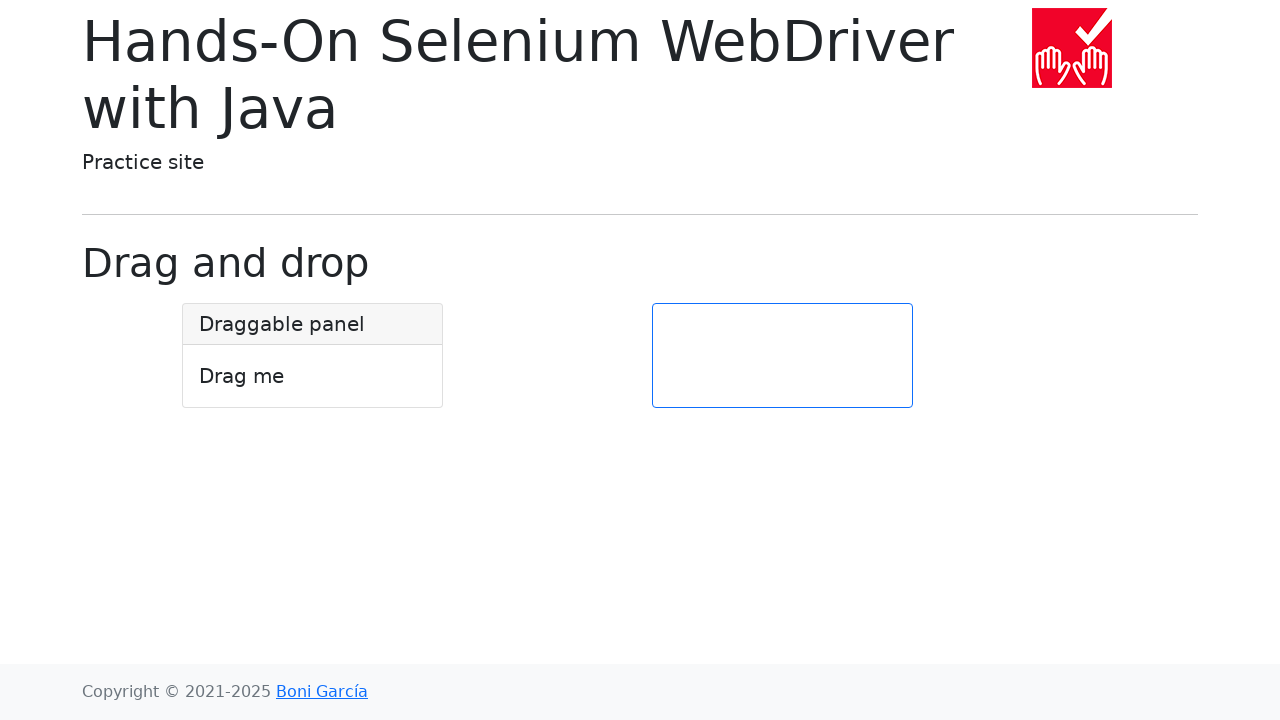

Pressed mouse button down at (312, 356)
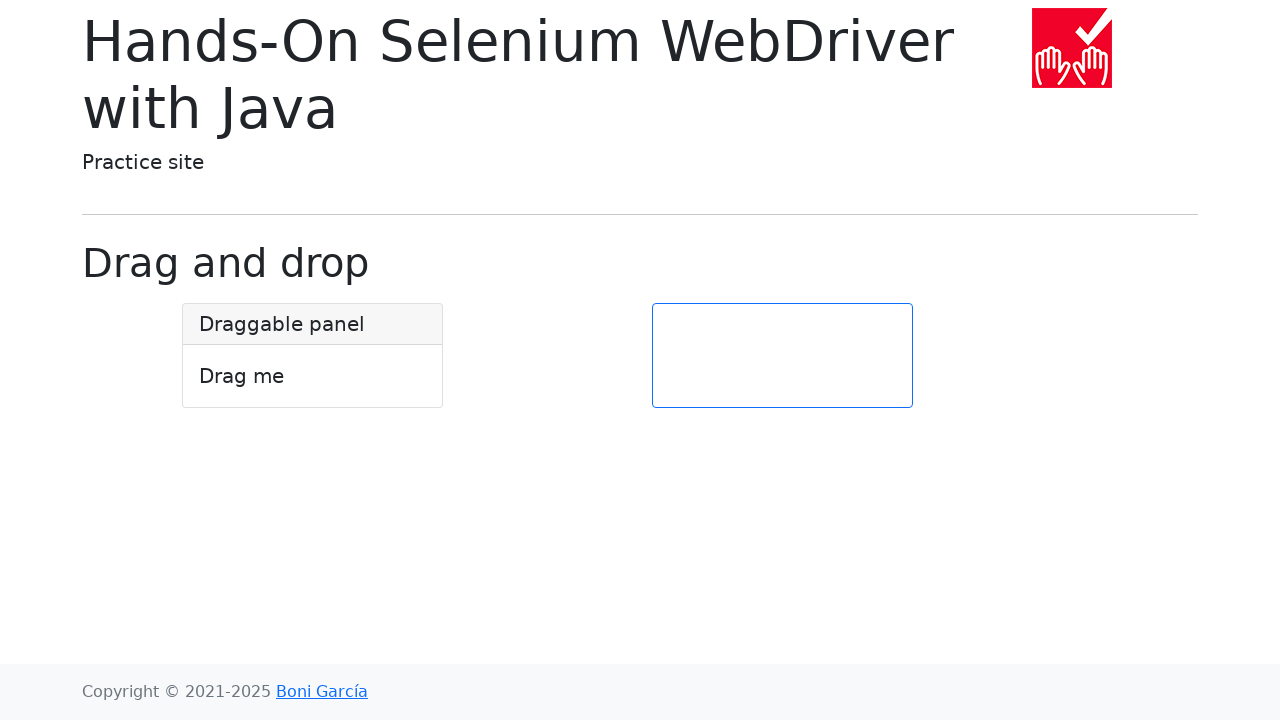

Dragged element down by 100 pixels at (312, 456)
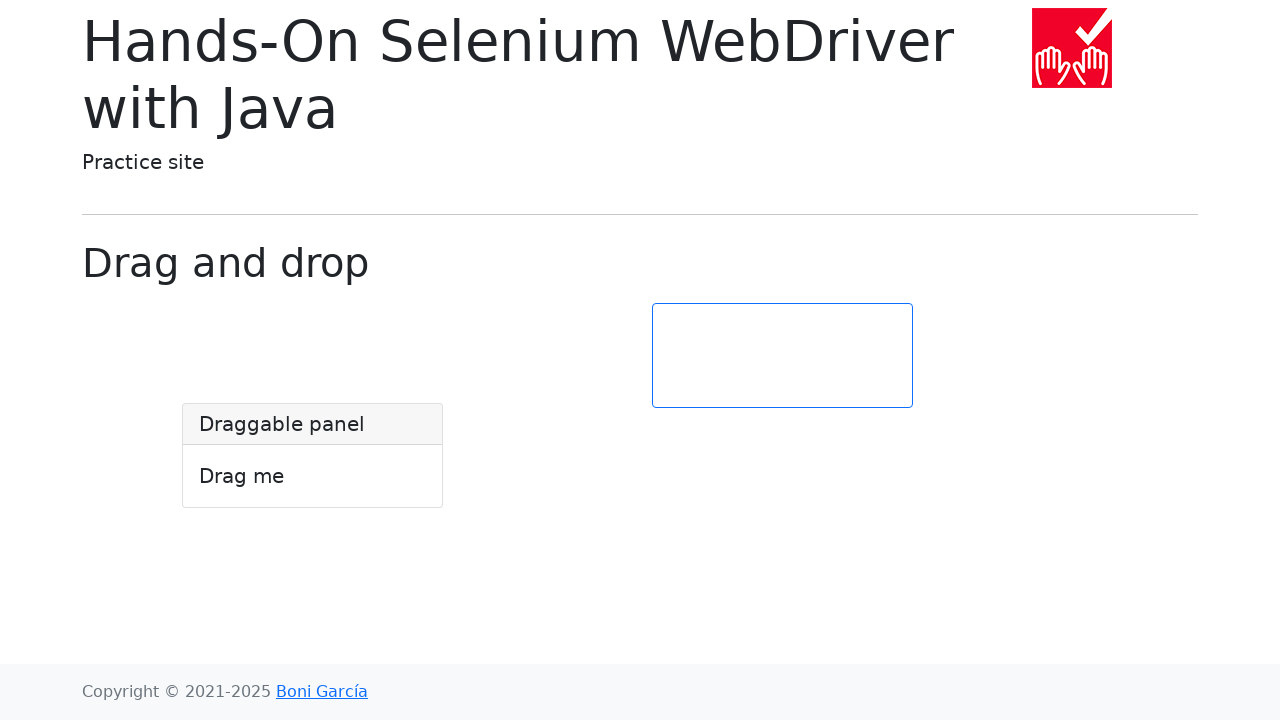

Released mouse button after dragging down at (312, 456)
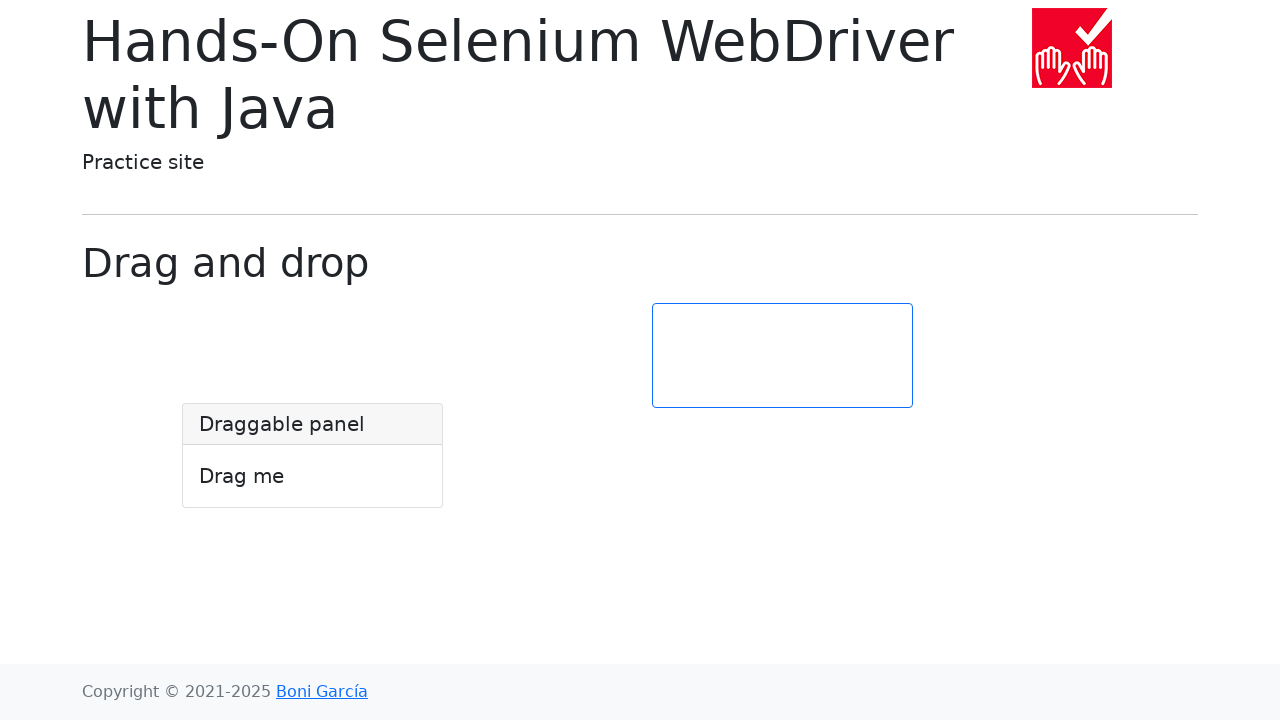

Moved mouse to position after down drag at (312, 456)
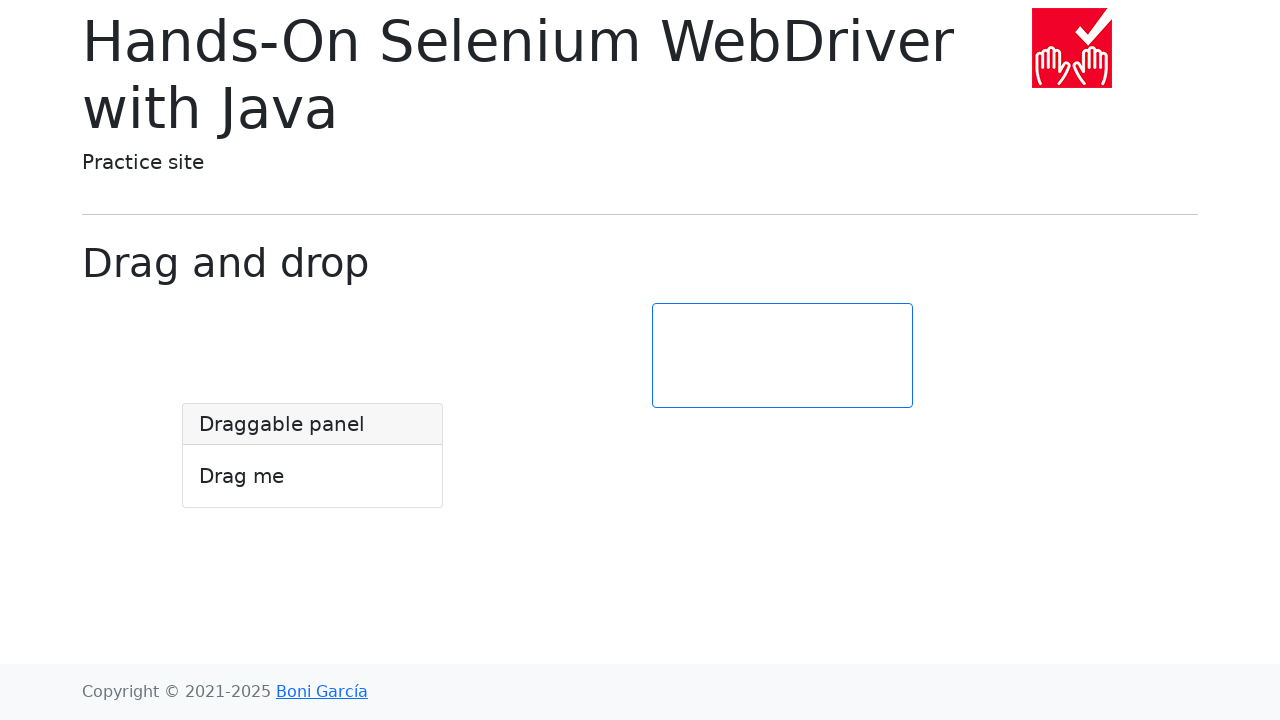

Pressed mouse button down at (312, 456)
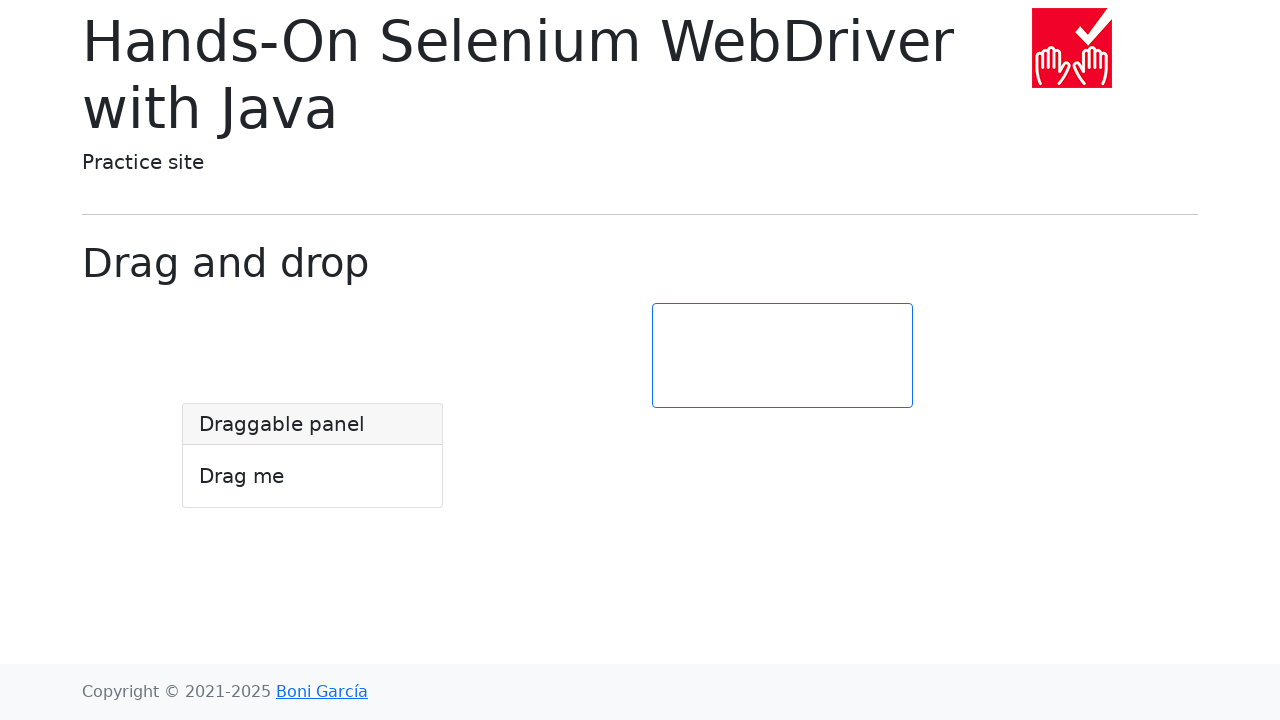

Dragged element left by 100 pixels at (212, 456)
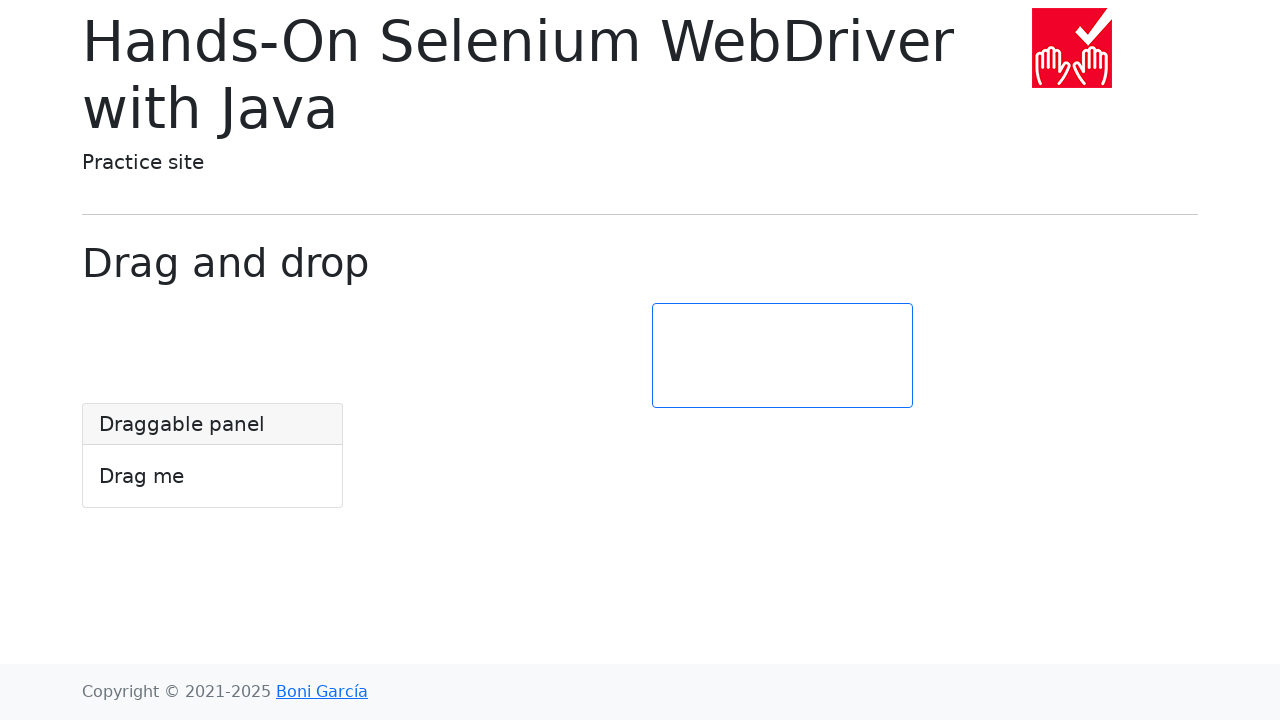

Released mouse button after dragging left at (212, 456)
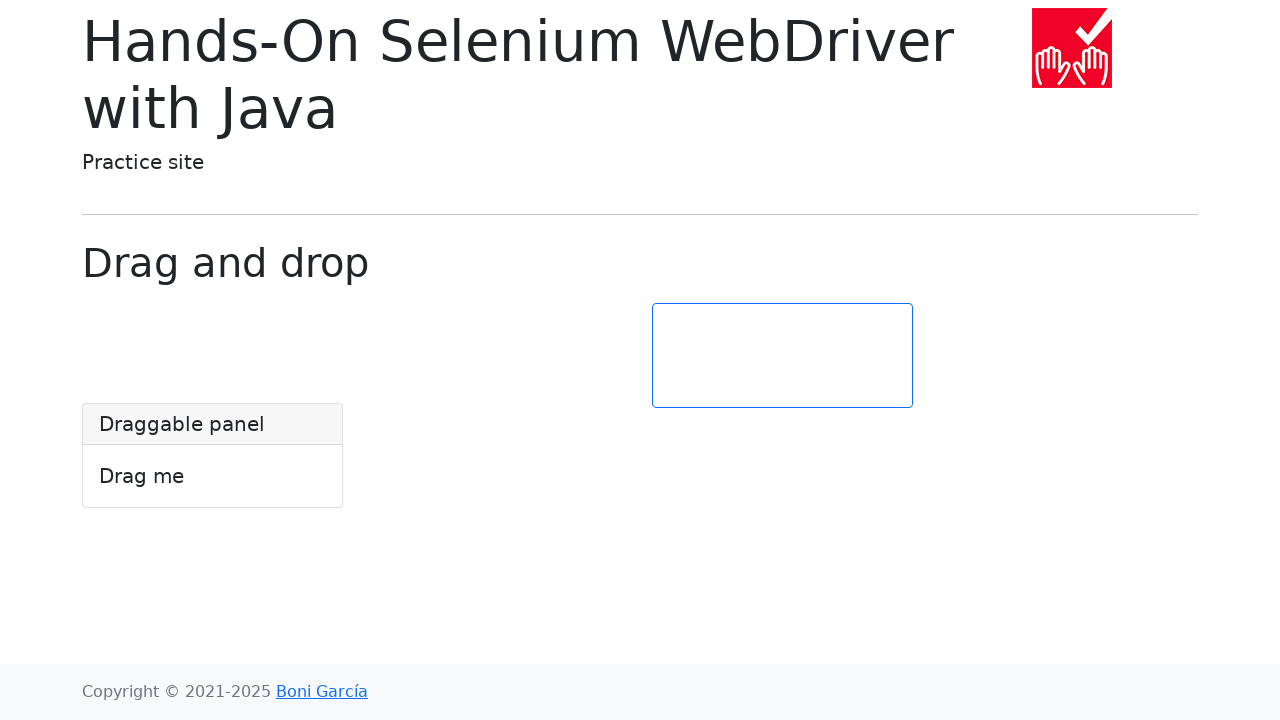

Moved mouse to position after left drag at (212, 456)
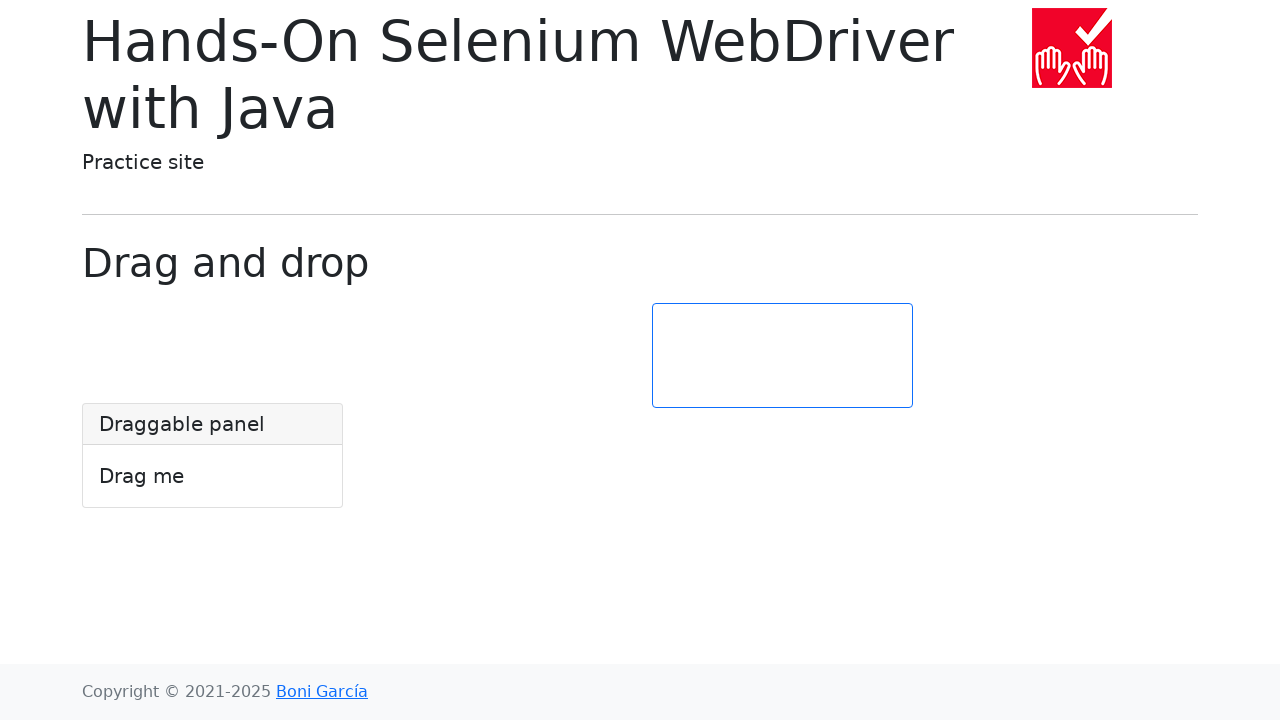

Pressed mouse button down at (212, 456)
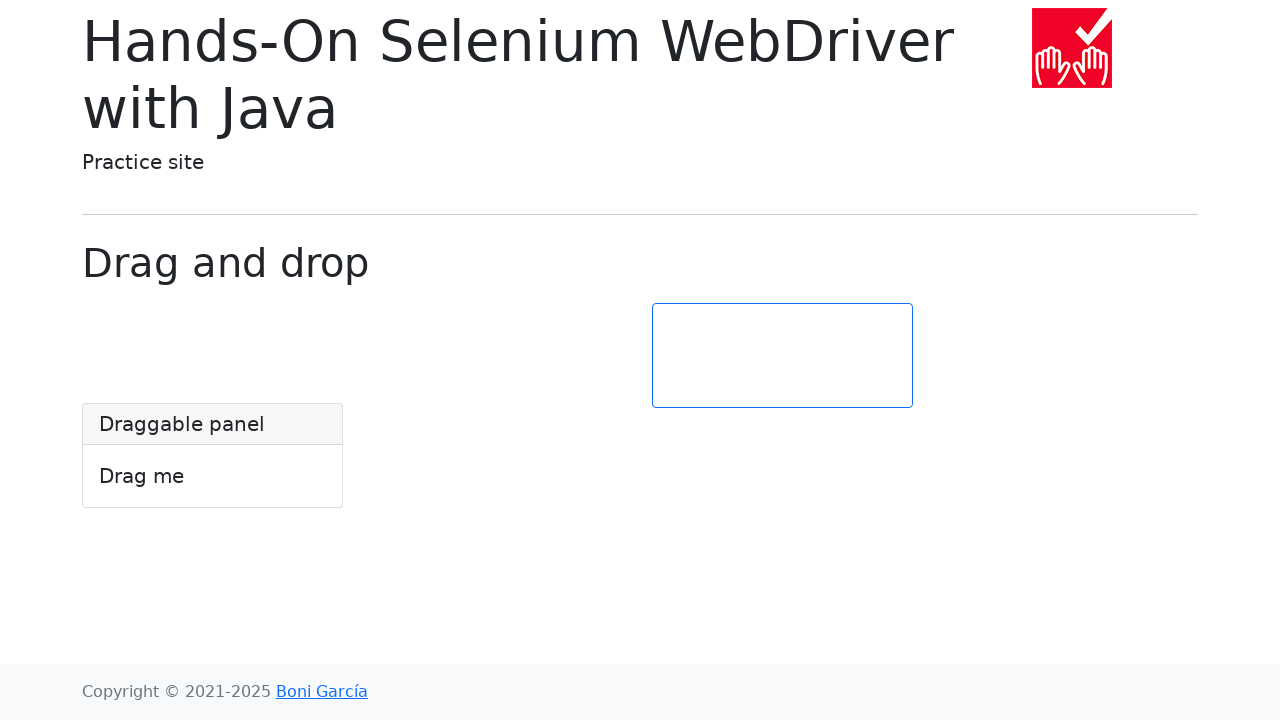

Dragged element up by 100 pixels, returning to initial position at (212, 356)
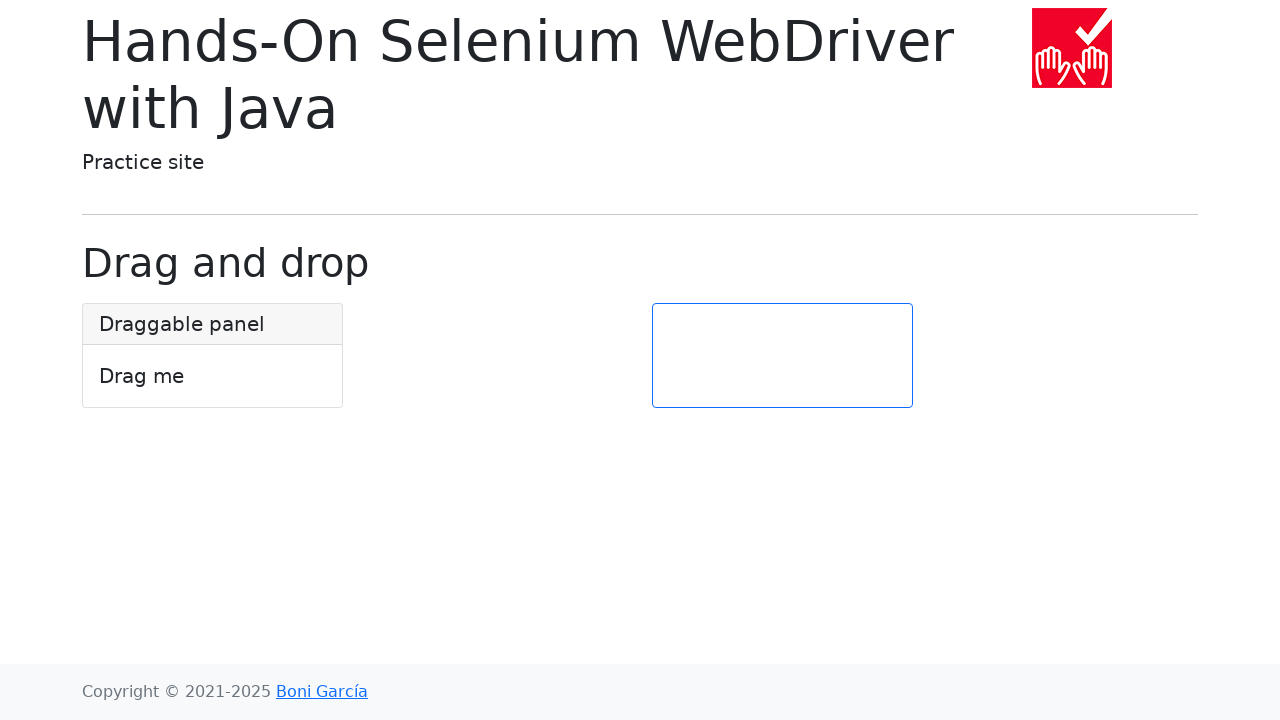

Released mouse button after dragging up at (212, 356)
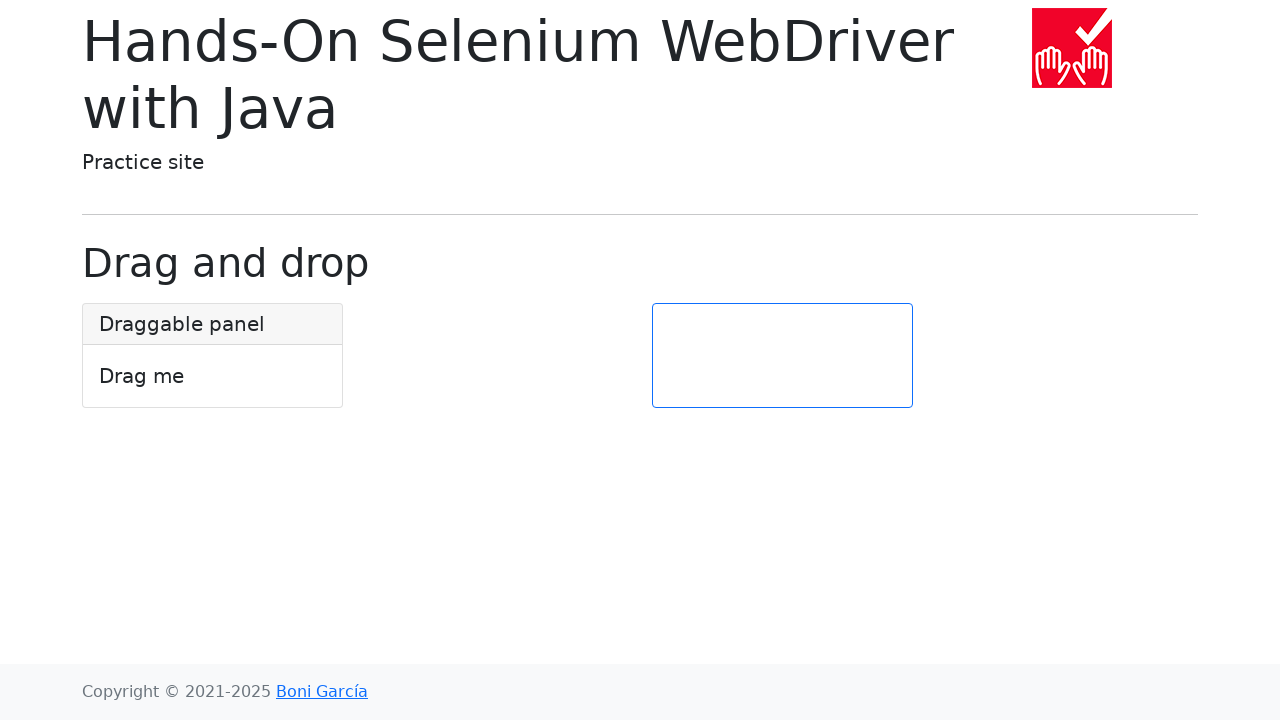

Completed drag and drop of draggable element onto target element at (782, 356)
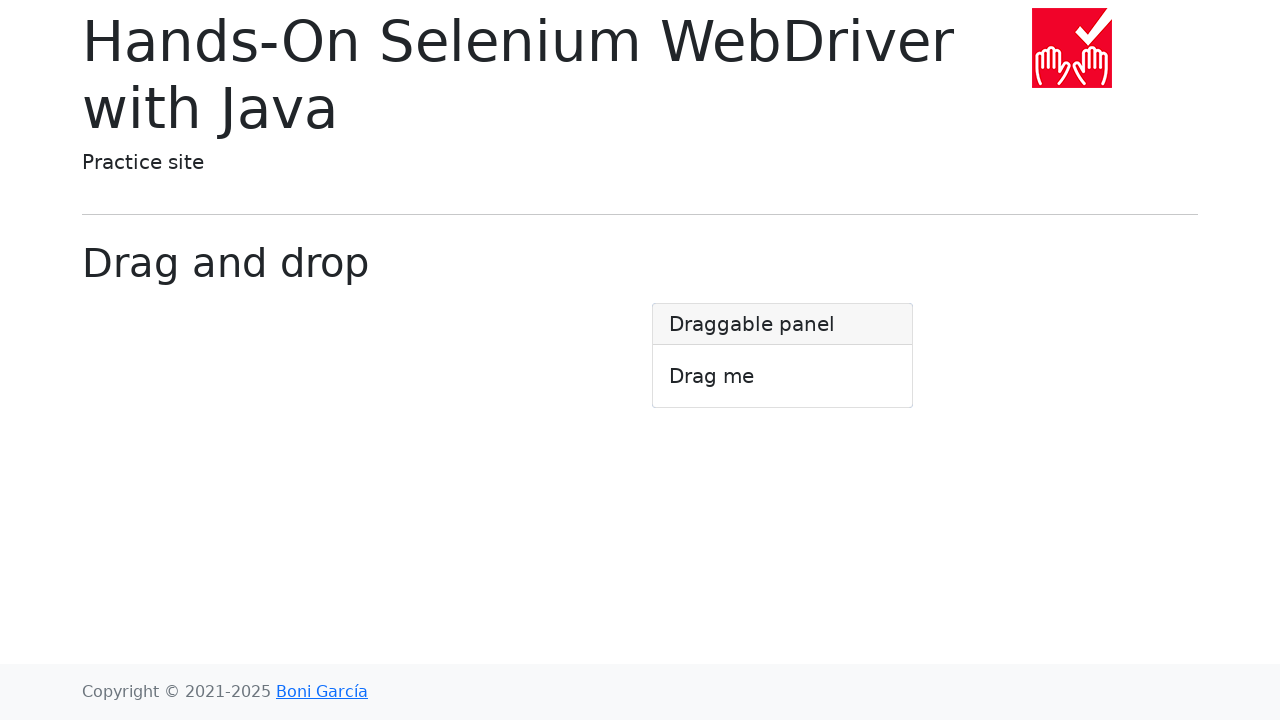

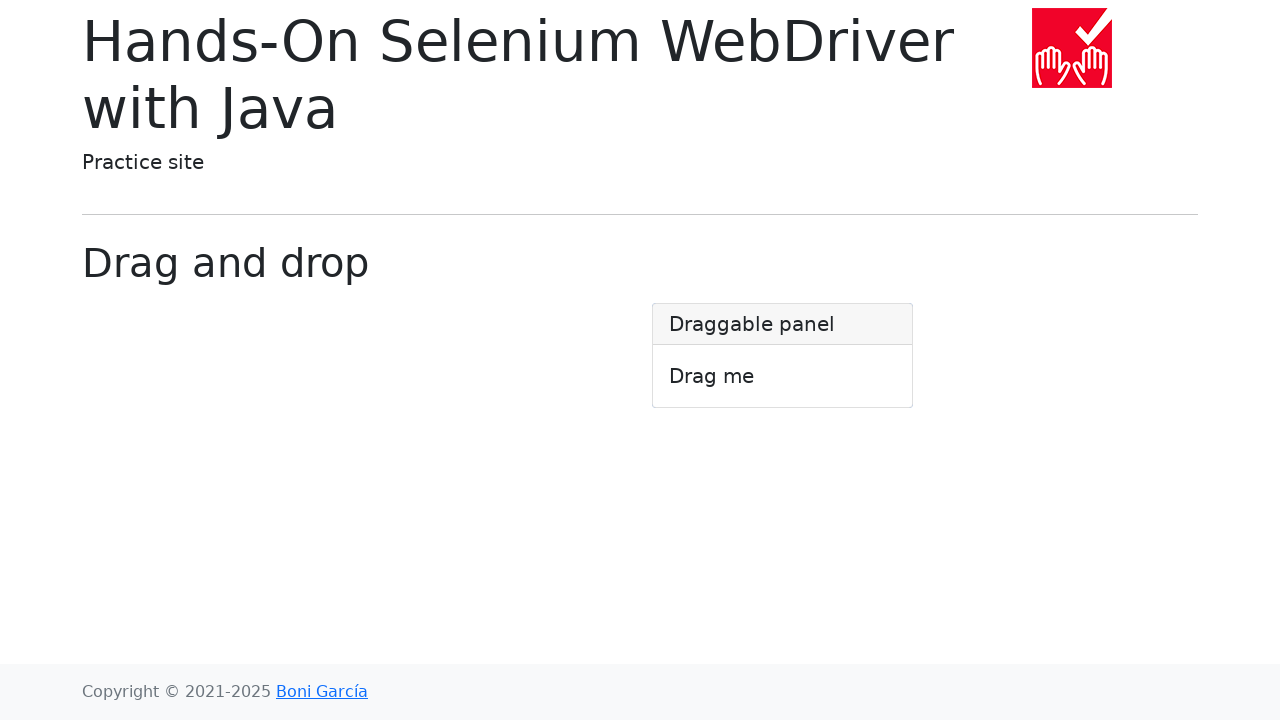